Tests window handling functionality by clicking a button that opens a new window, then switching between parent and child windows

Starting URL: https://demo.automationtesting.in/Windows.html

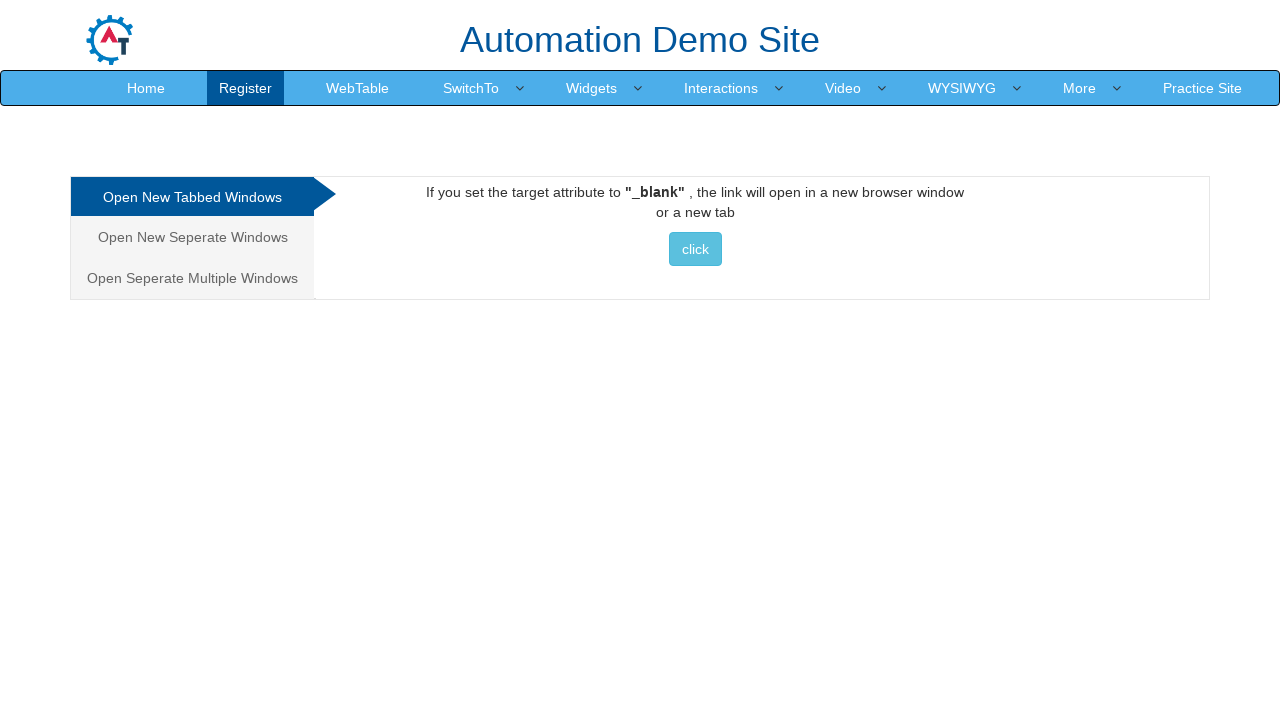

Clicked button to open new window at (695, 249) on xpath=//button[text()='    click   ']
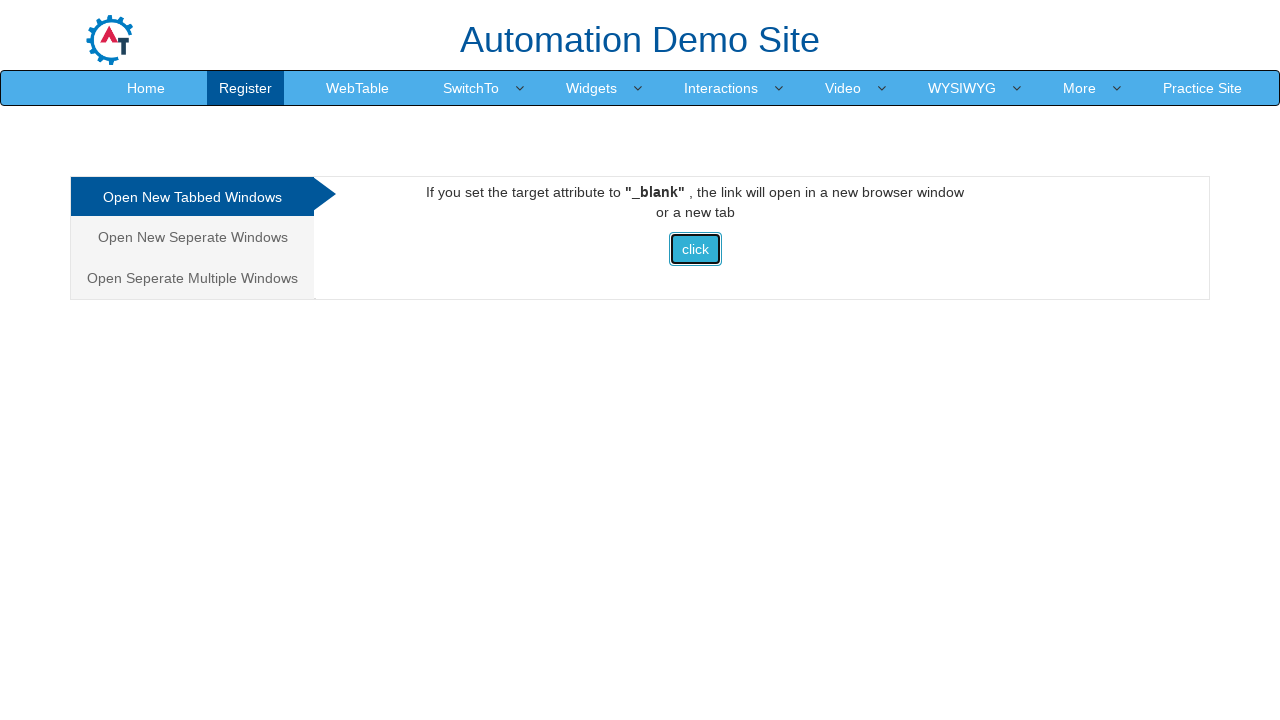

New window/page opened and captured
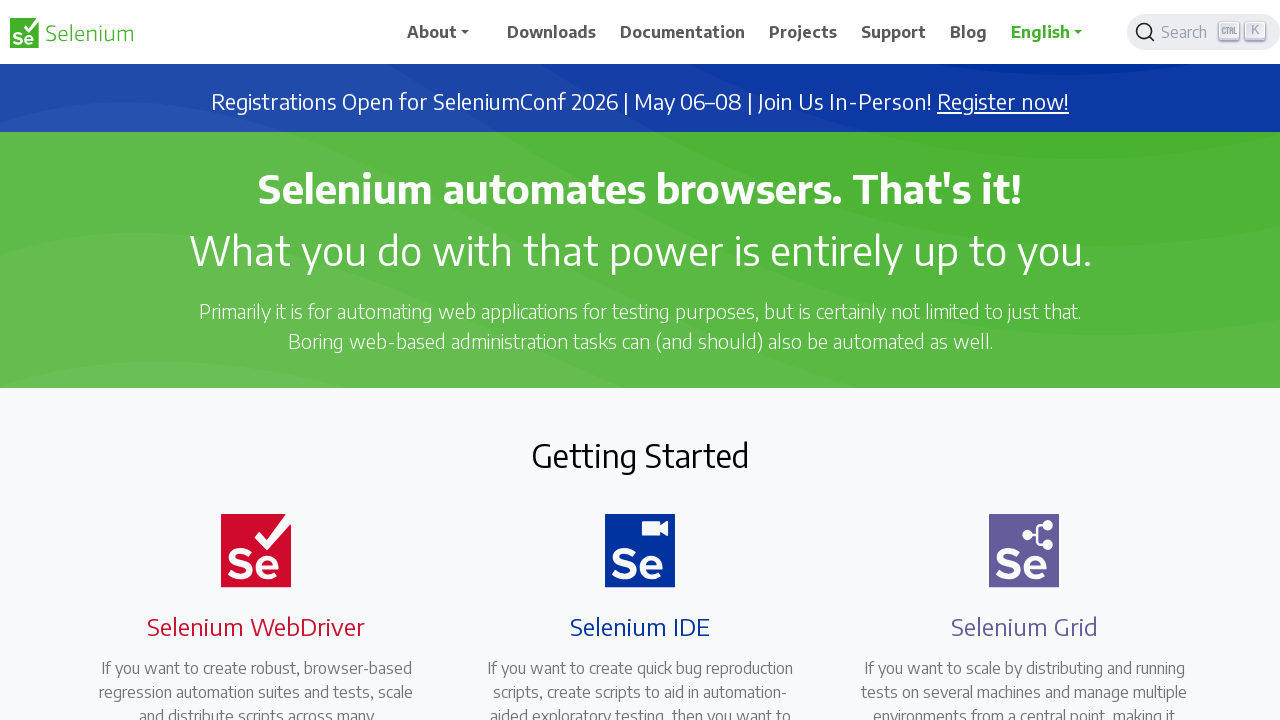

Retrieved new window title: Selenium
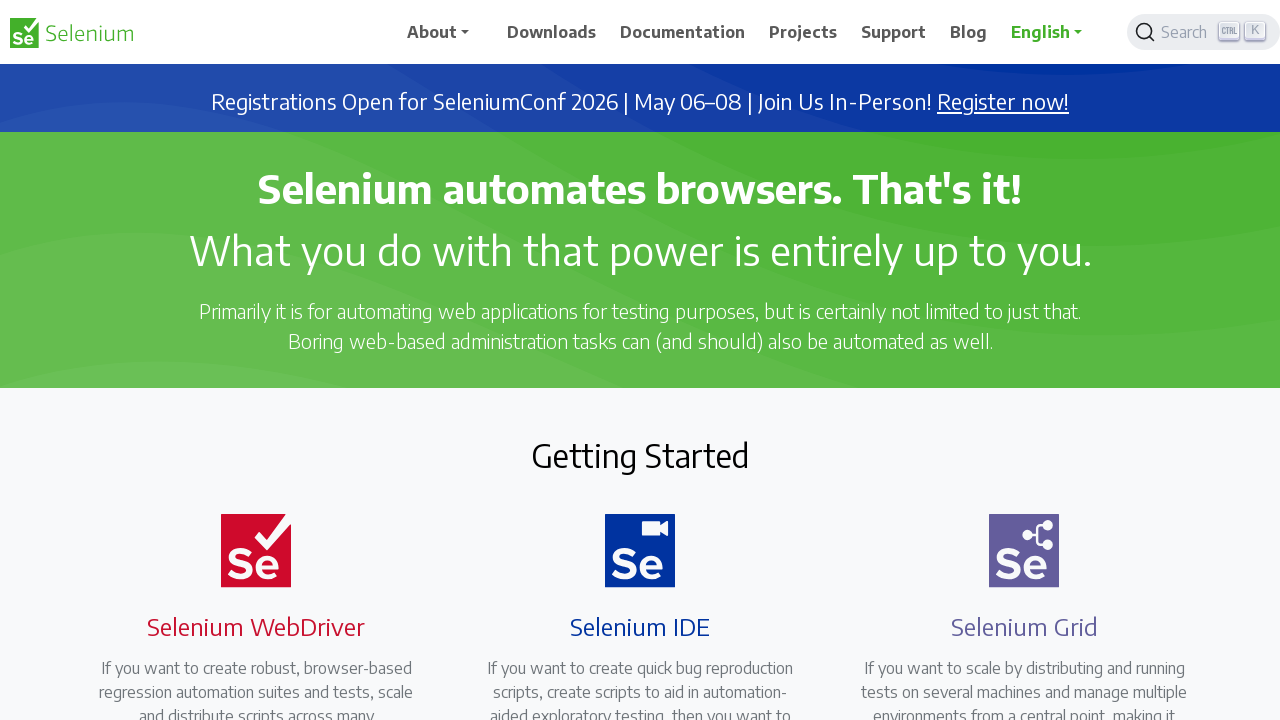

Retrieved parent window title: Frames & windows
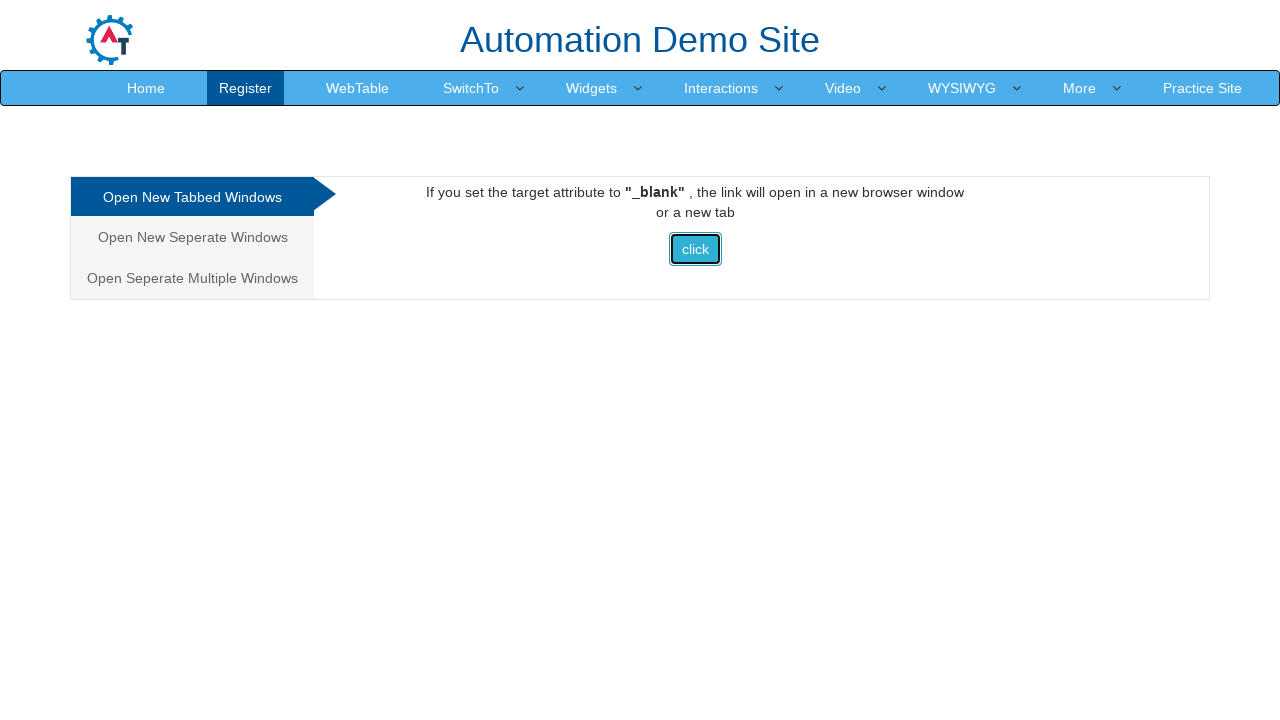

Closed the new window/page
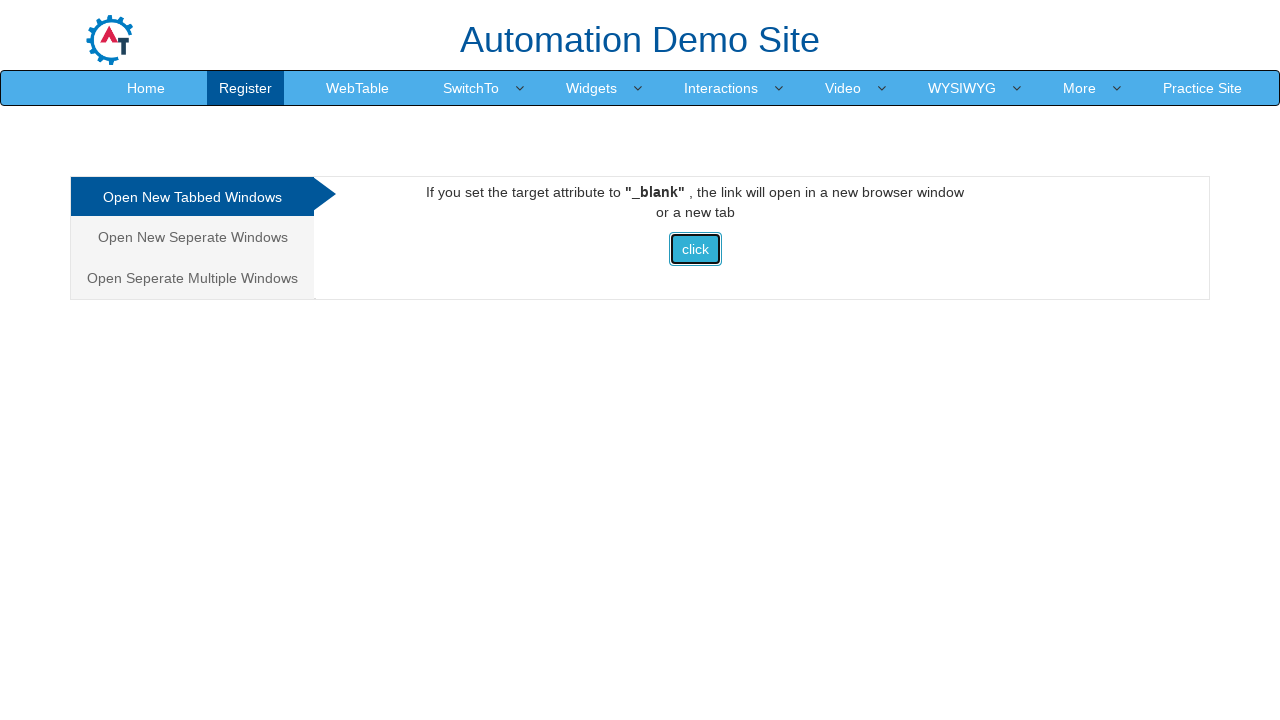

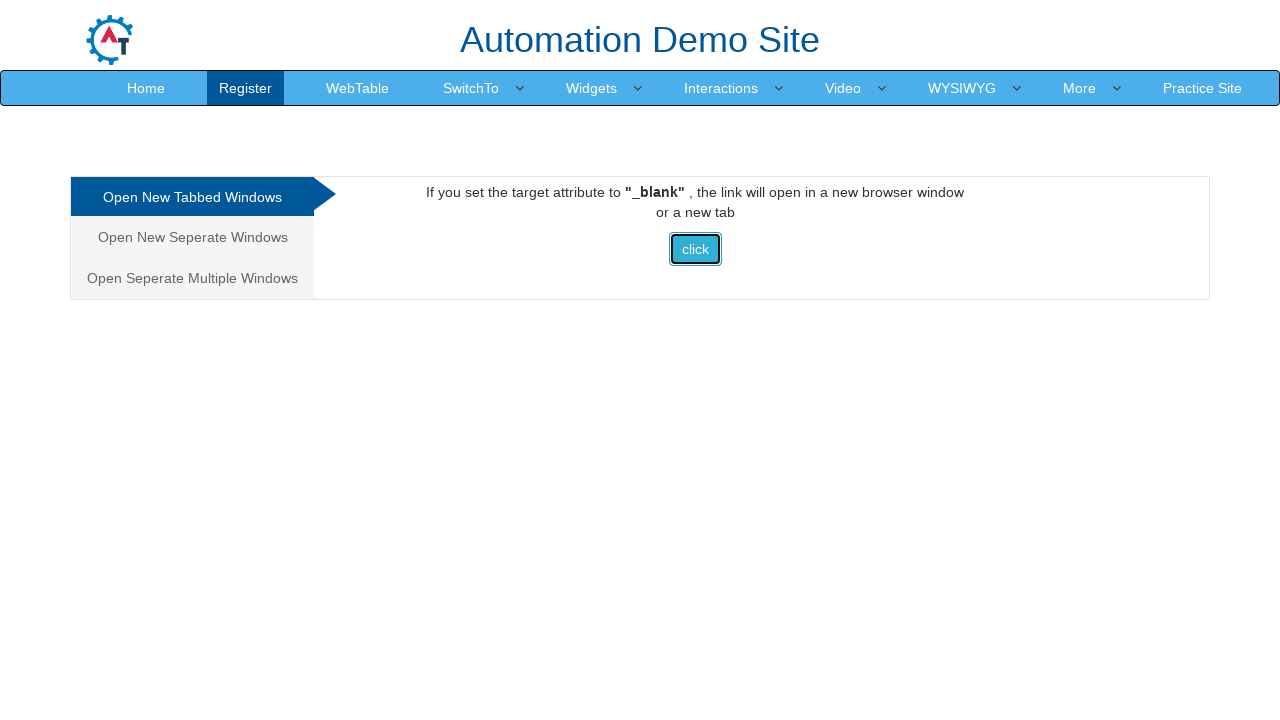